Navigates to a test blog page and retrieves the CSS line-height value of an element with id "home" to verify CSS properties are accessible.

Starting URL: https://omayo.blogspot.com/

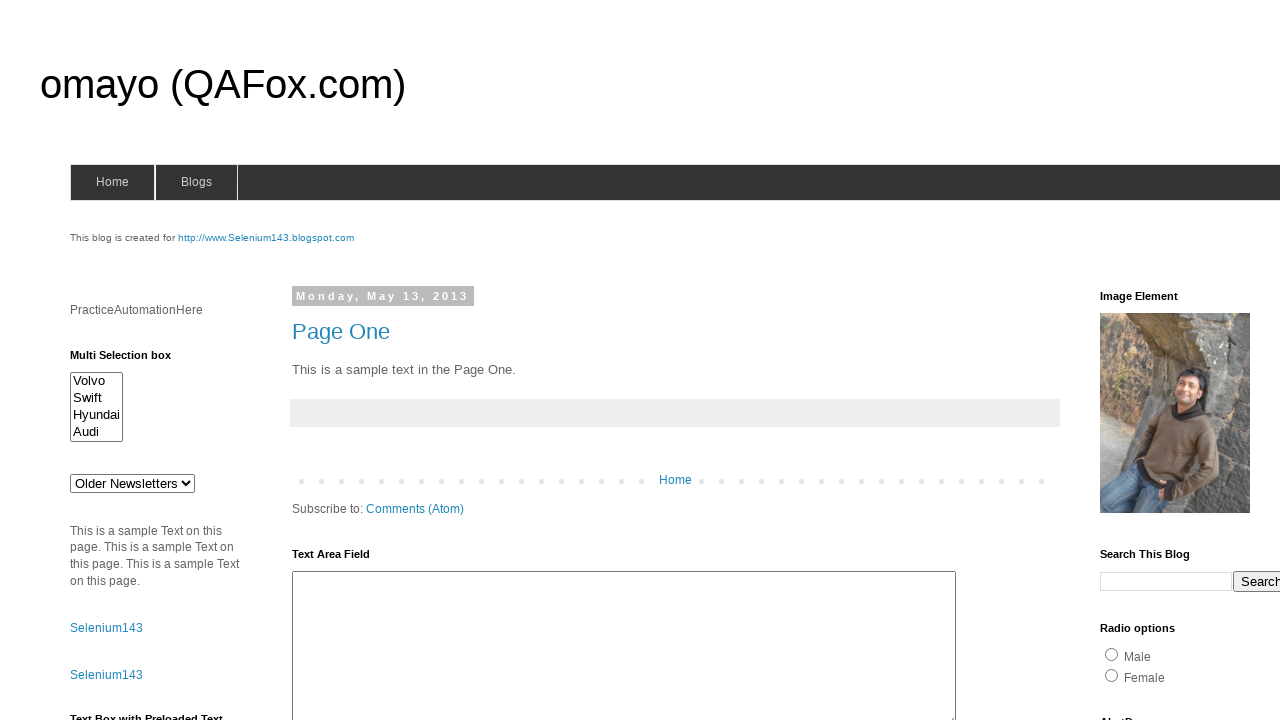

Navigated to Omayo blog test page
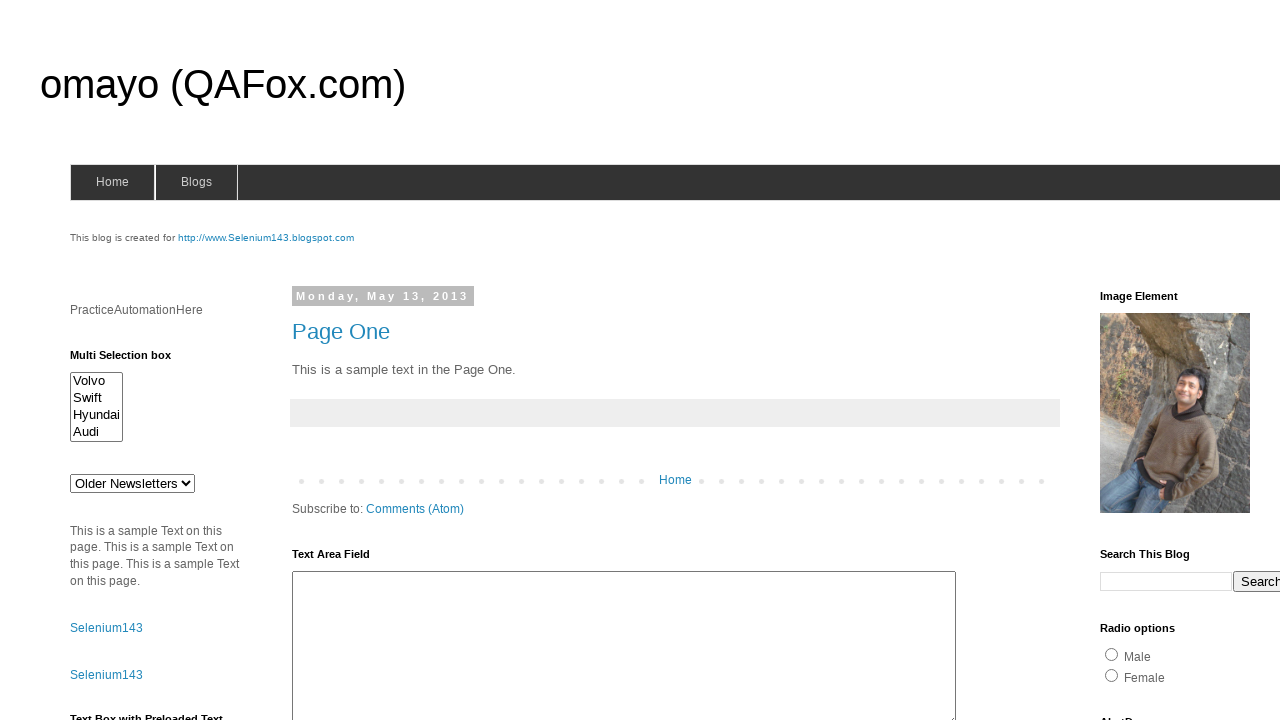

Waited for element with id 'home' to be present
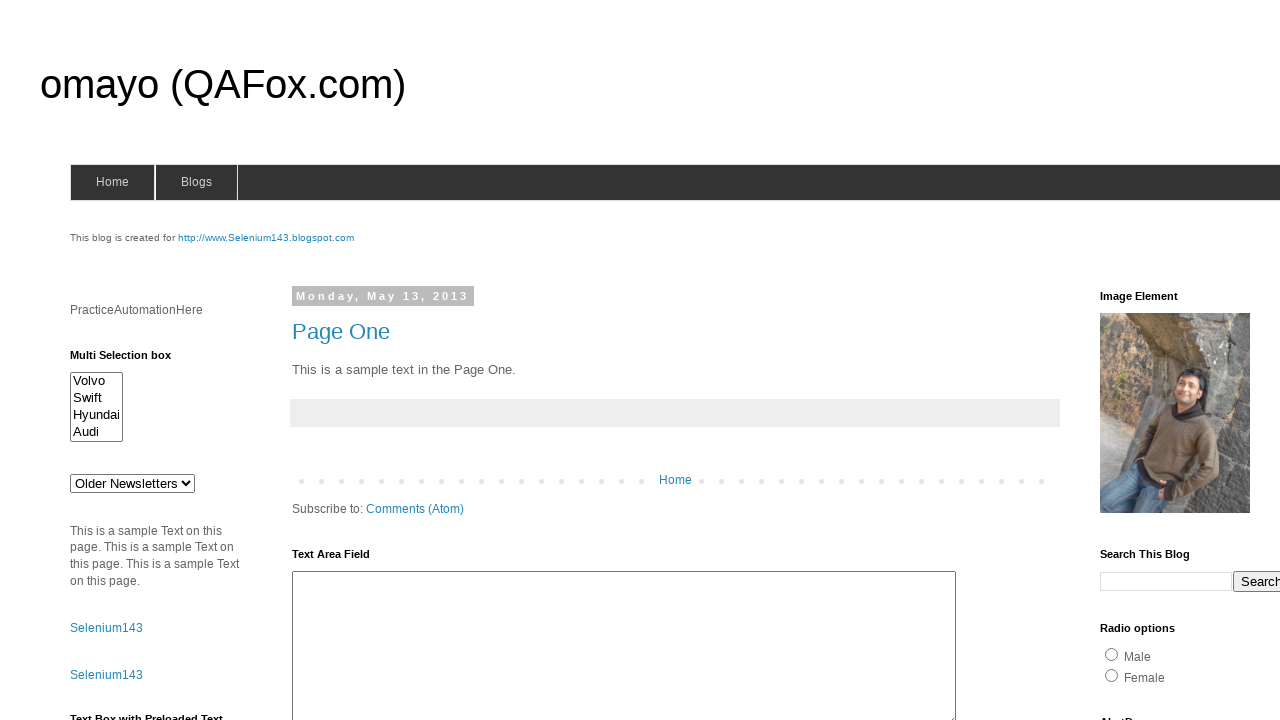

Located element with id 'home'
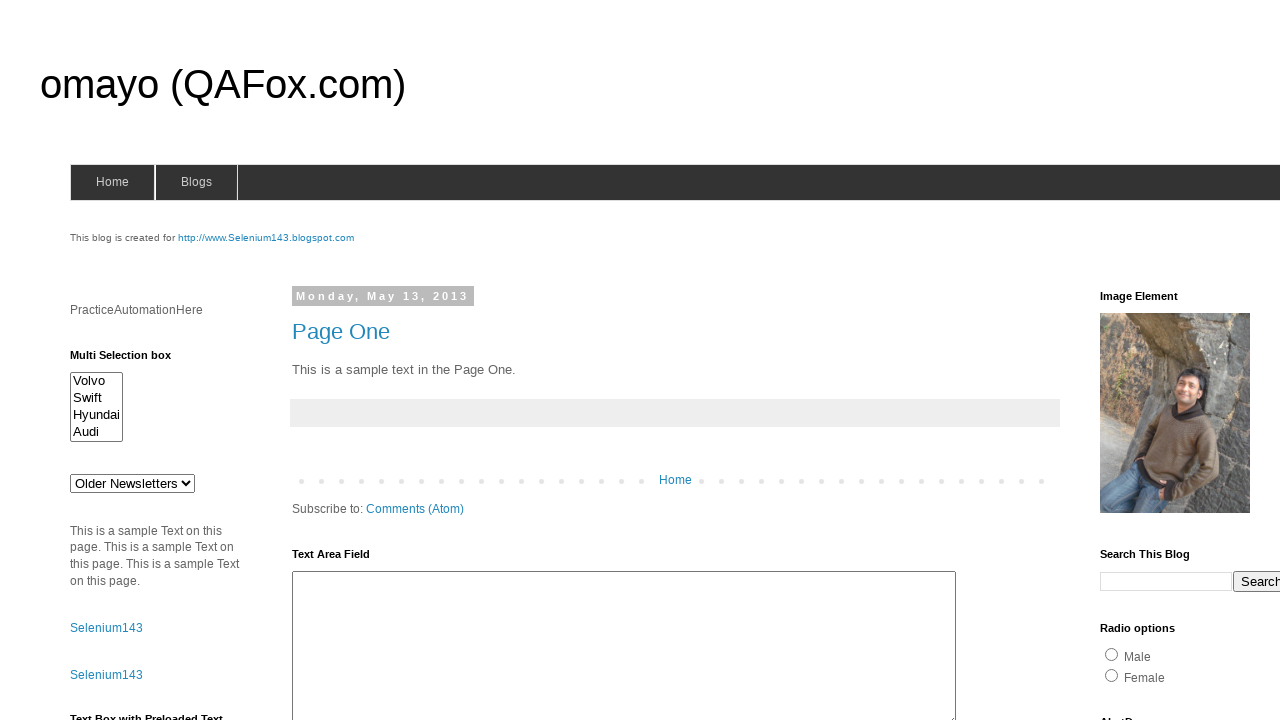

Retrieved CSS line-height value: 35px
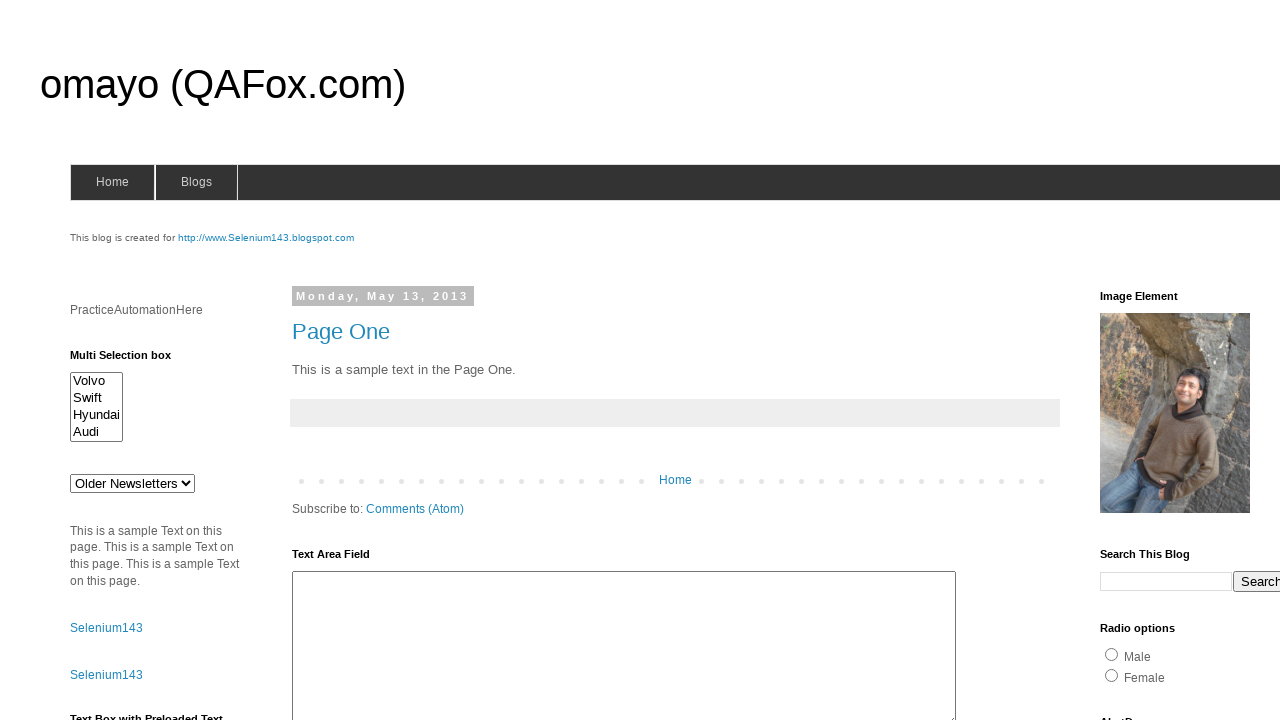

Printed CSS line-height value to console: 35px
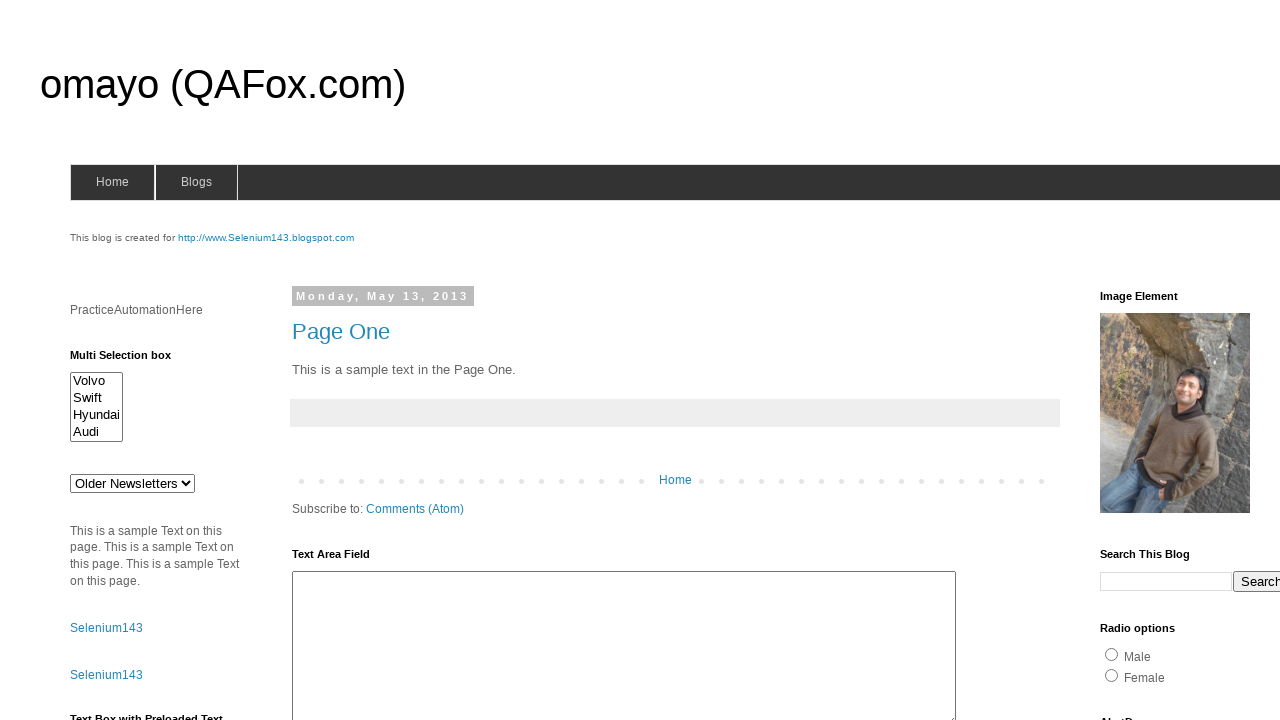

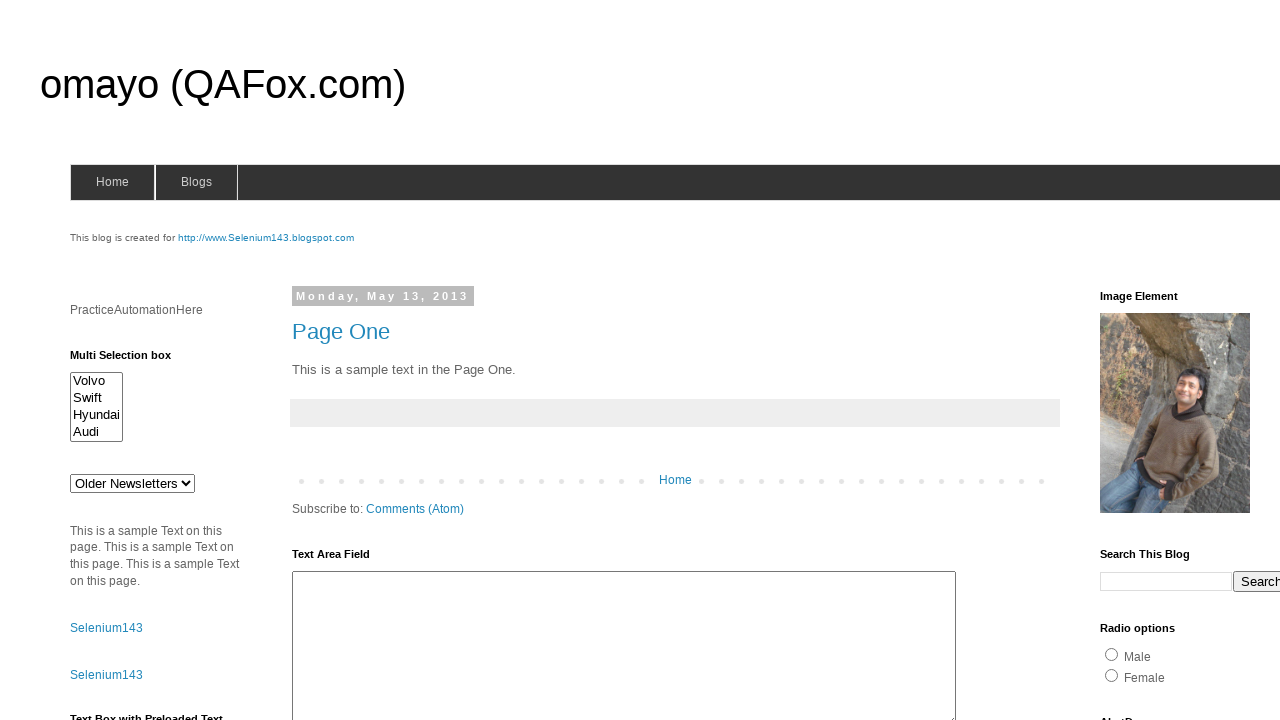